Tests basic form submission by filling first name, last name, and company name fields, then submitting the form and handling the resulting JavaScript alert.

Starting URL: http://automationbykrishna.com/#

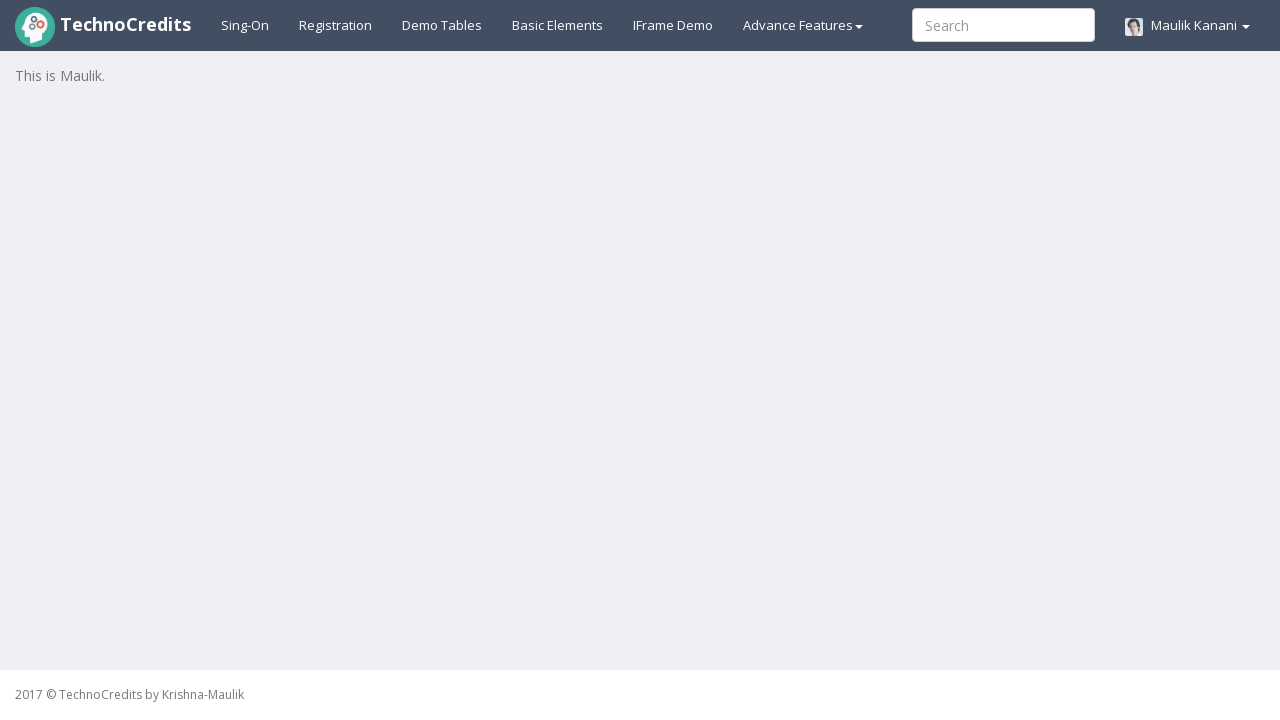

Clicked on basic elements section at (558, 25) on #basicelements
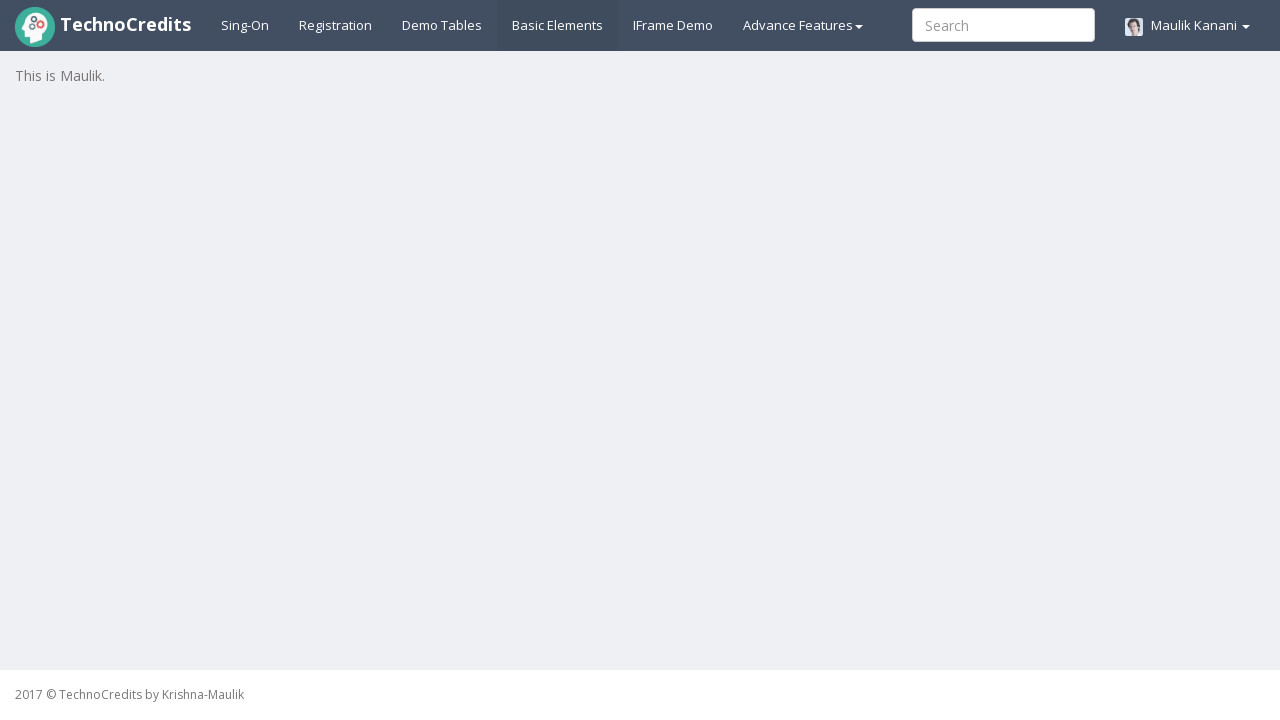

Form loaded and first name field is visible
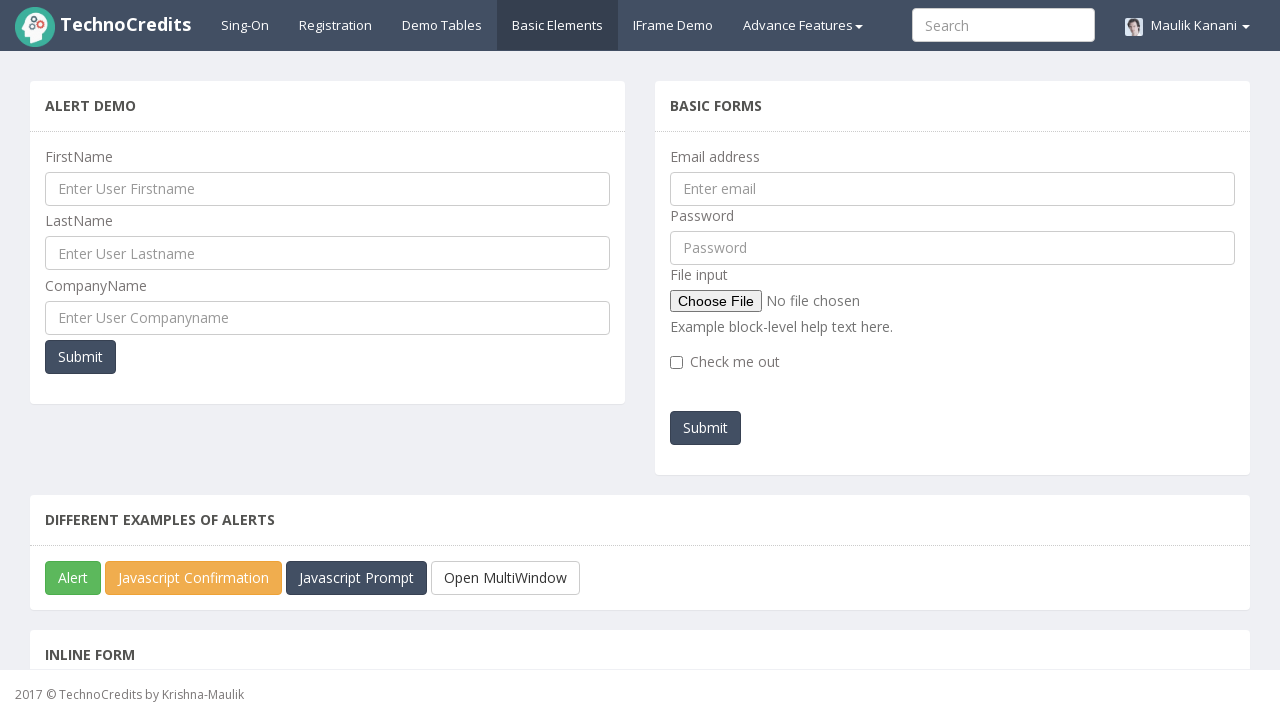

Filled first name field with 'sagar' on #UserFirstName
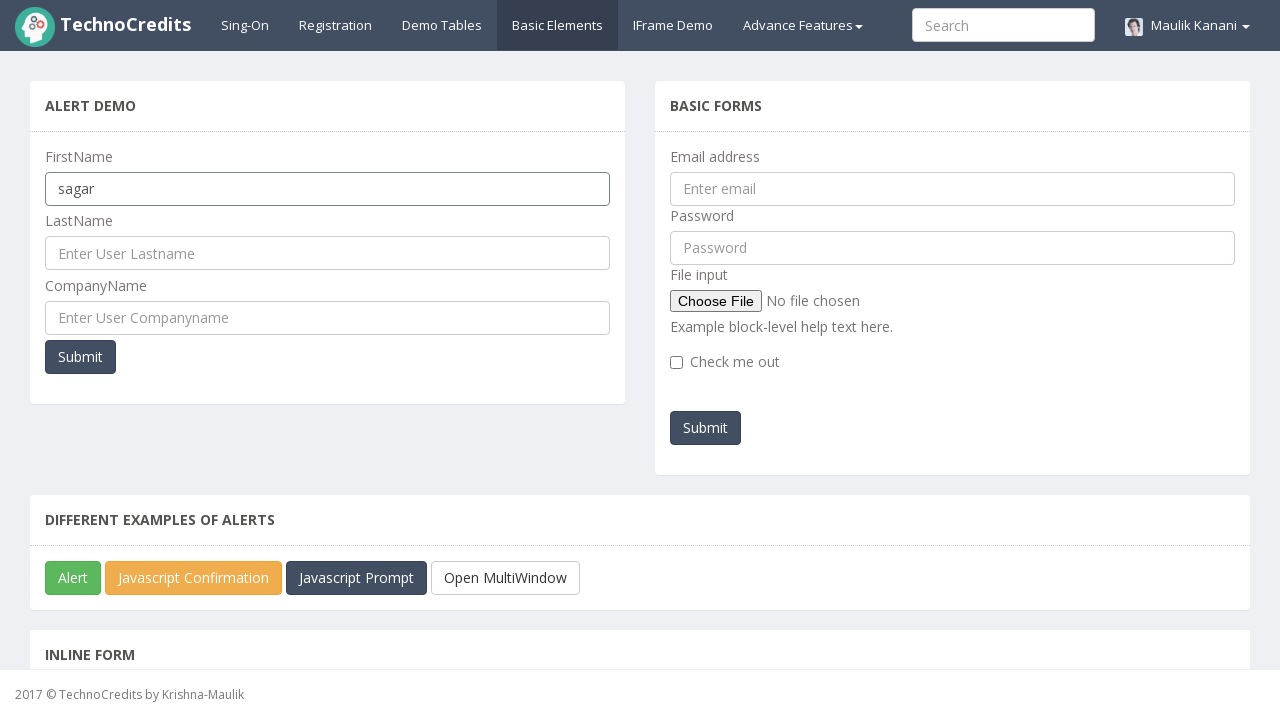

Filled last name field with 'yadav' on #UserLastName
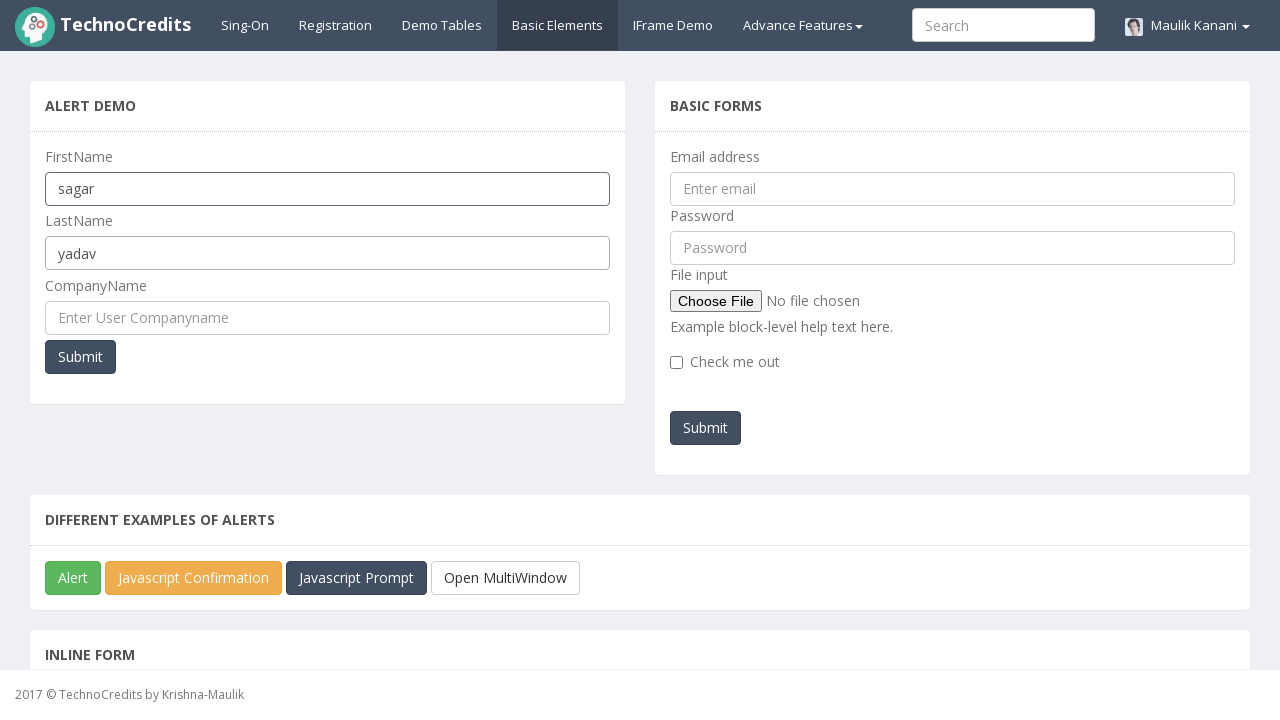

Filled company name field with 'globant' on #UserCompanyName
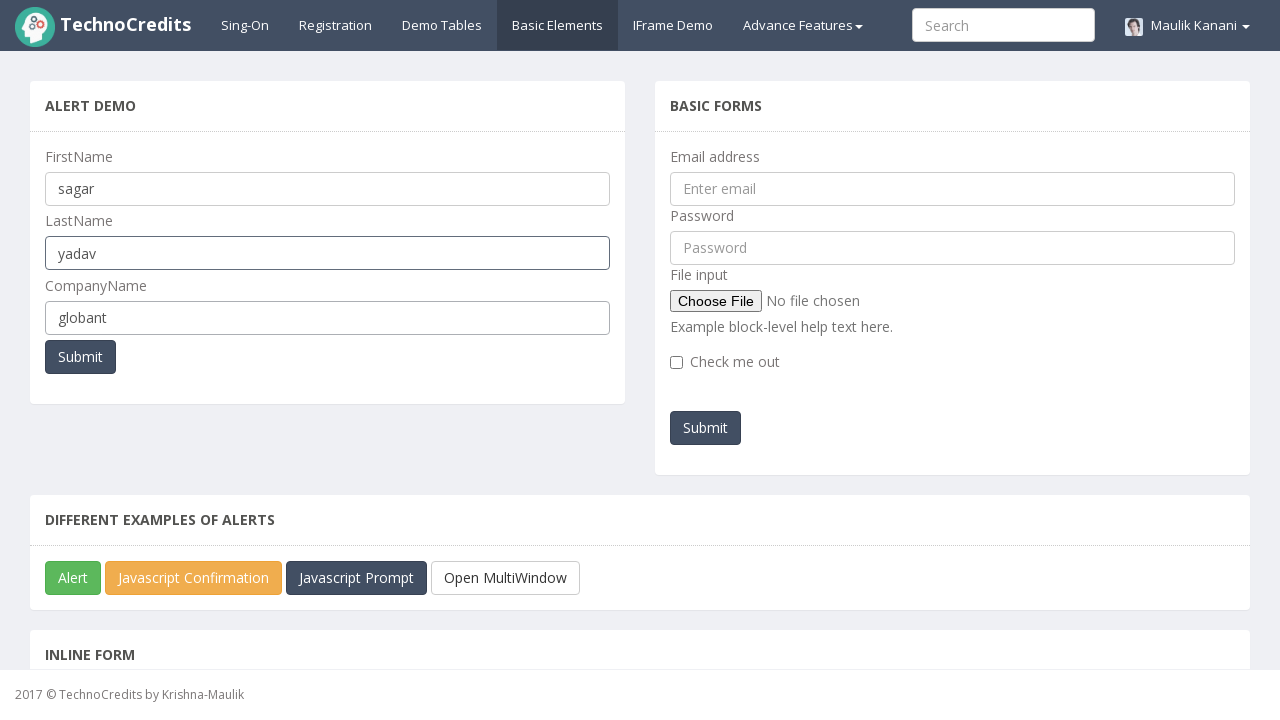

Set up alert handler to dismiss dialogs
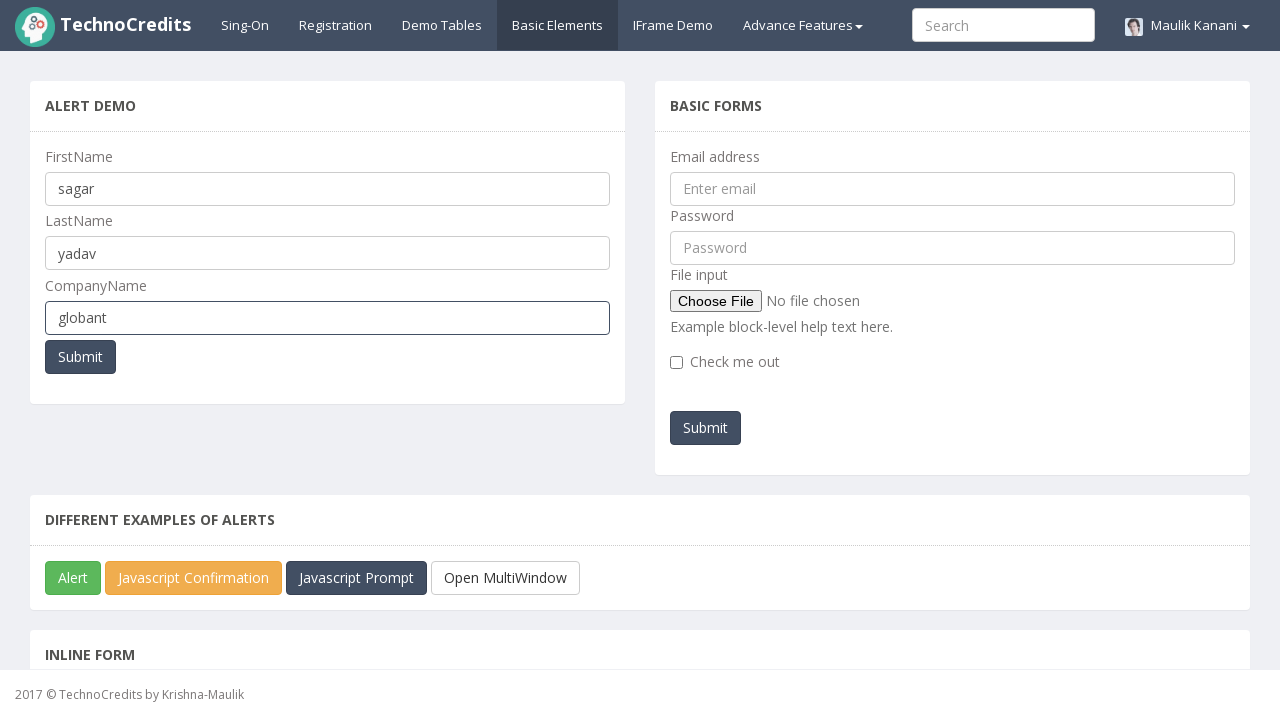

Clicked submit button to submit the form at (80, 357) on button[type='submit']
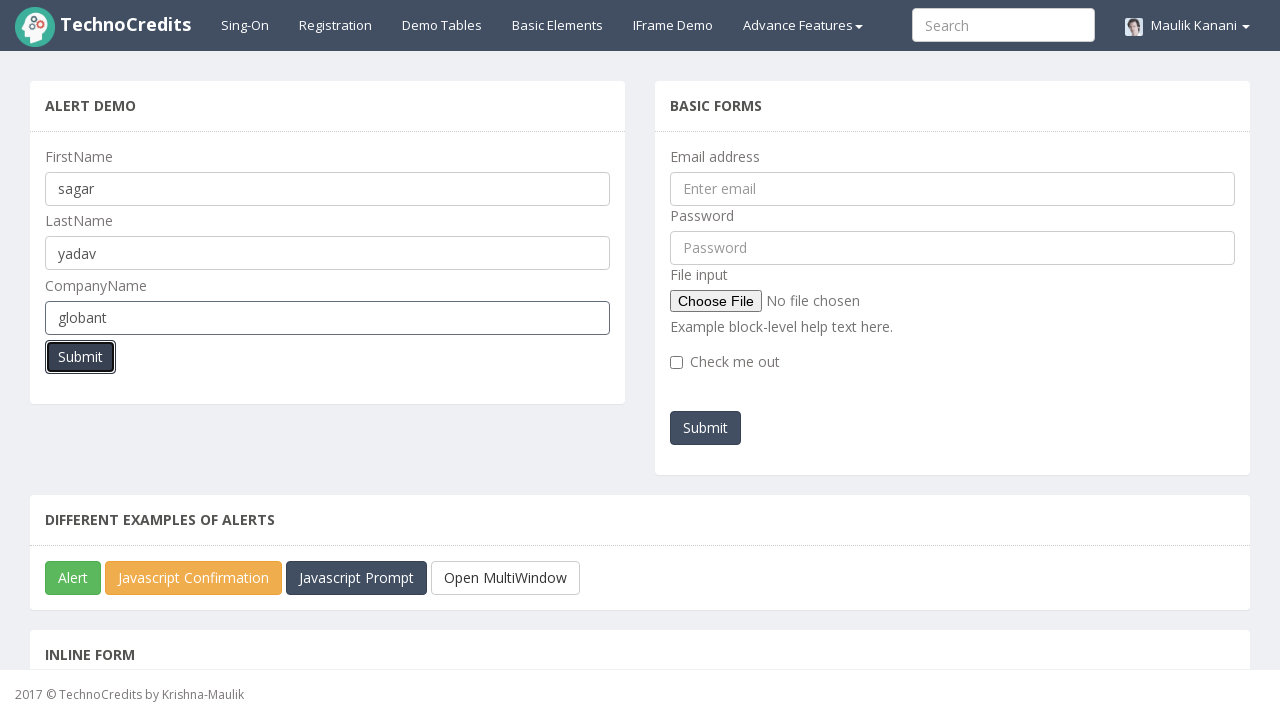

Alert was processed and dismissed
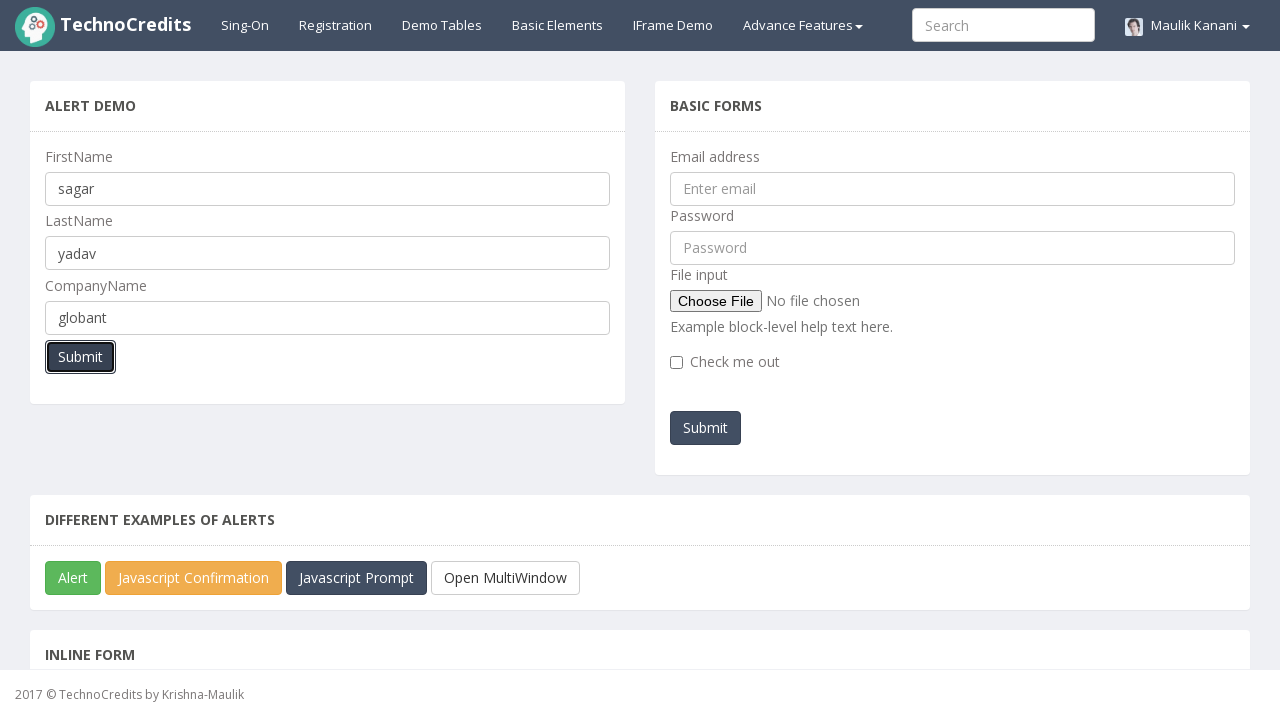

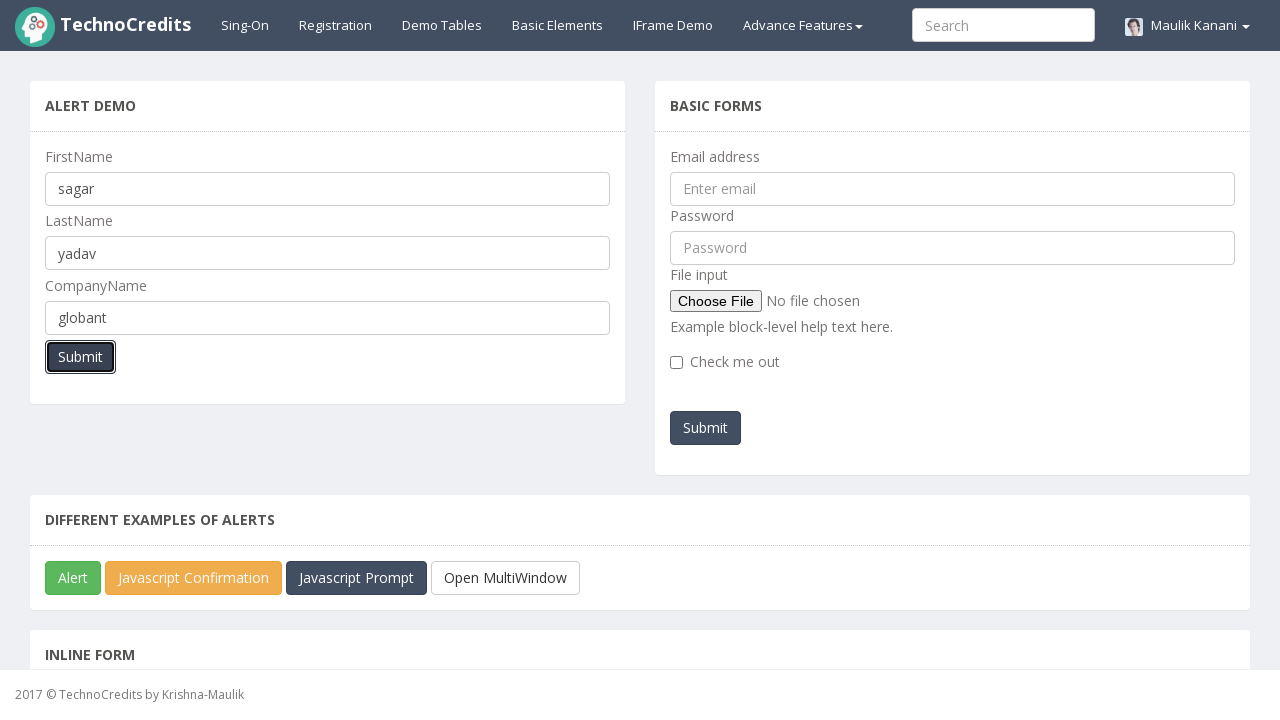